Navigates to the Invent with Python website and clicks on the "Read Online for Free" link to access free online content.

Starting URL: http://inventwithpython.com

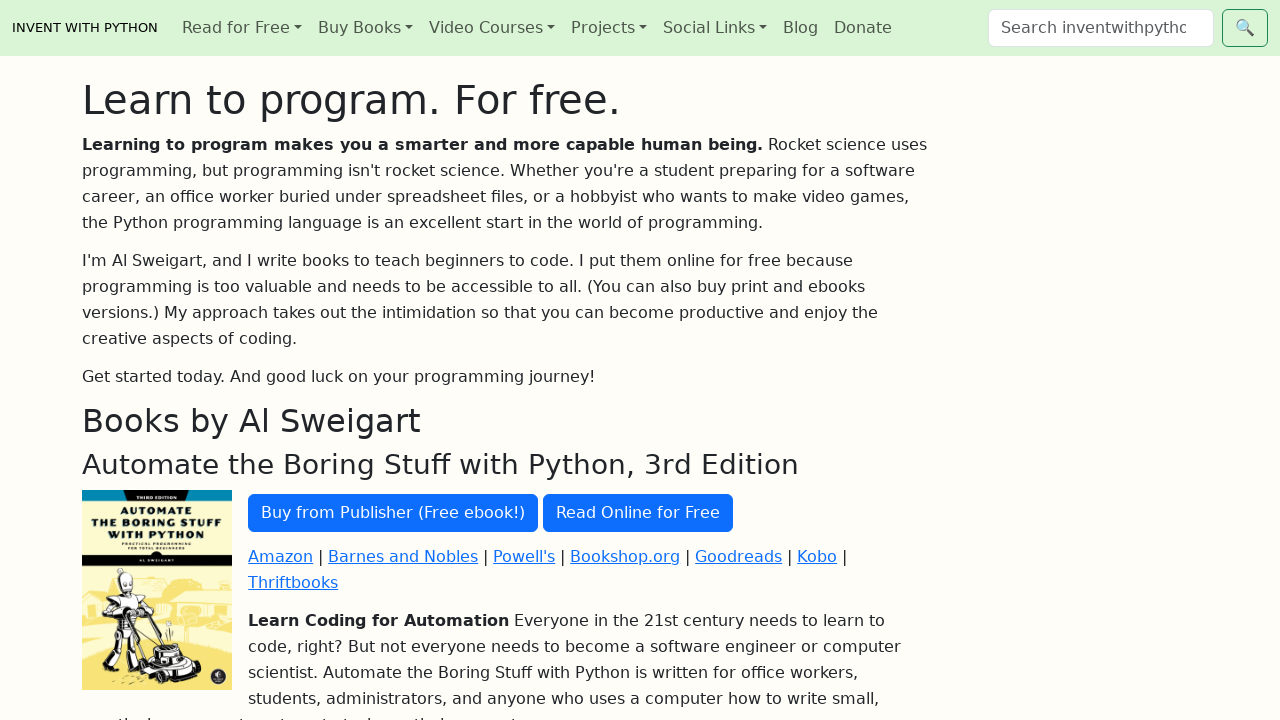

Clicked on the 'Read Online for Free' link to access free online content at (638, 513) on text=Read Online for Free
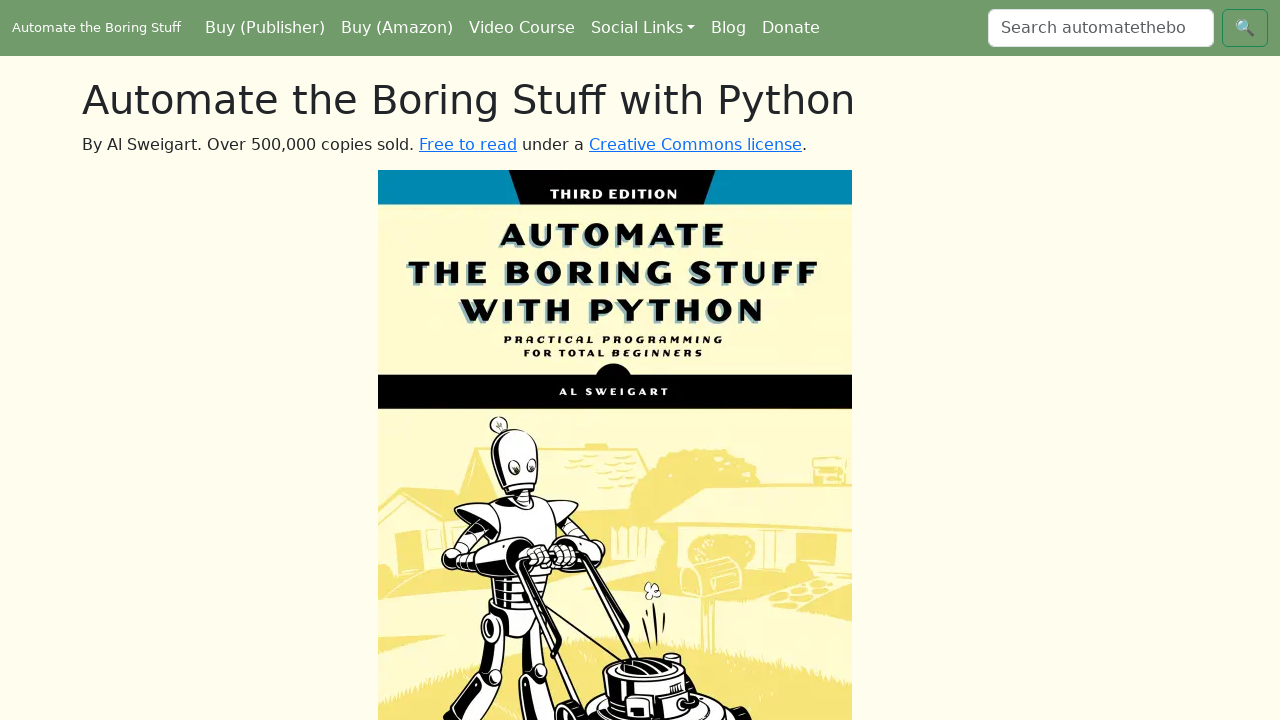

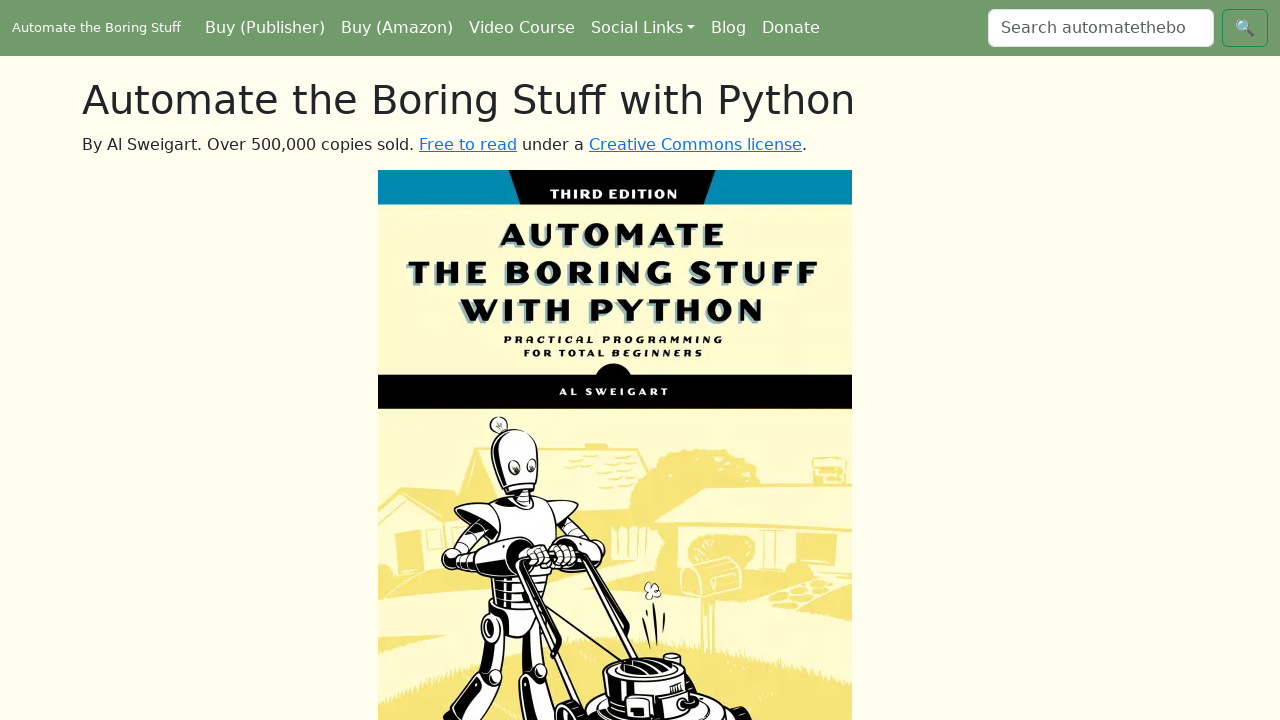